Tests Angular practice site by filling a name field, navigating to shop section using JavaScript click, scrolling to bottom, and verifying copyright text

Starting URL: https://rahulshettyacademy.com/angularpractice

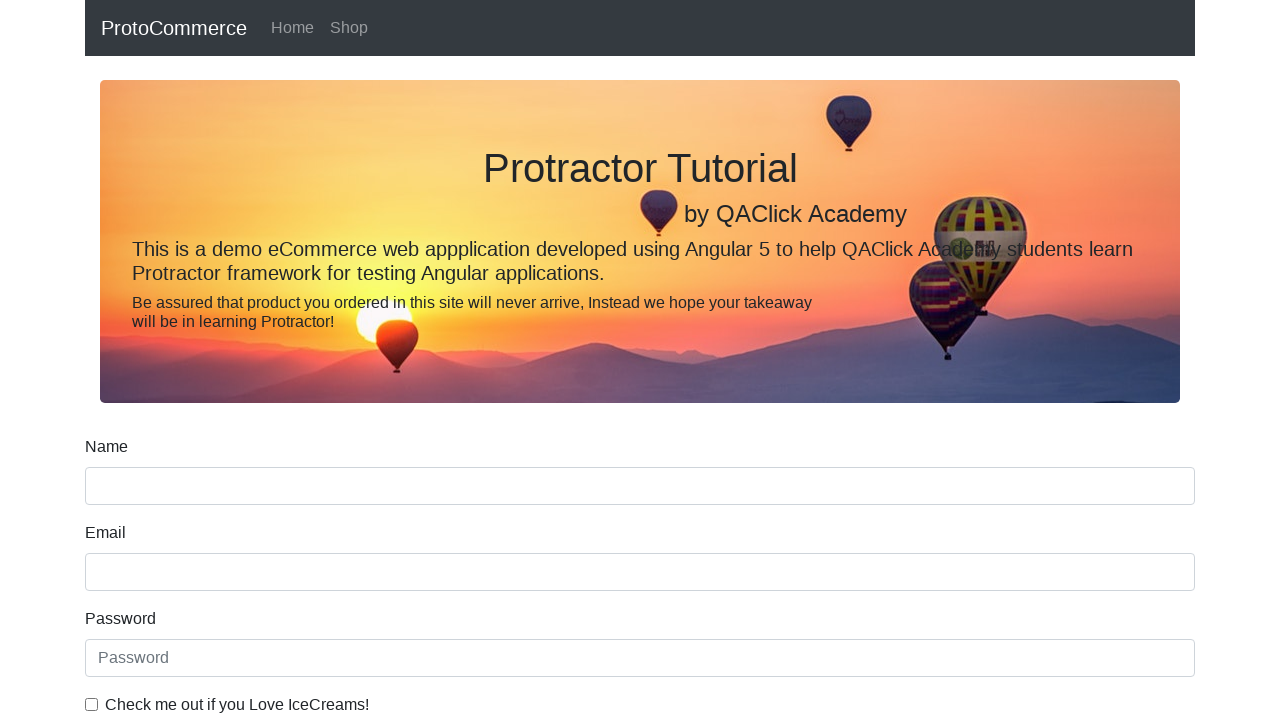

Filled name field with 'Anjali' on input[name='name']
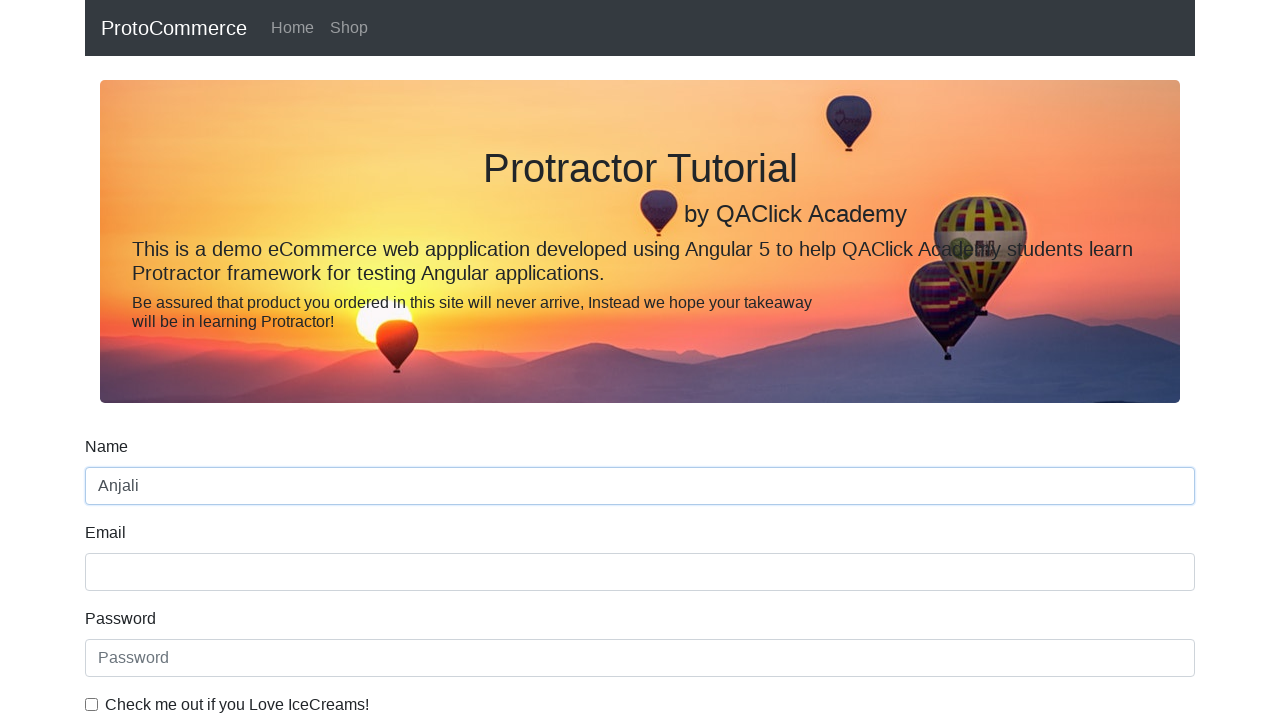

Retrieved name field value: Anjali
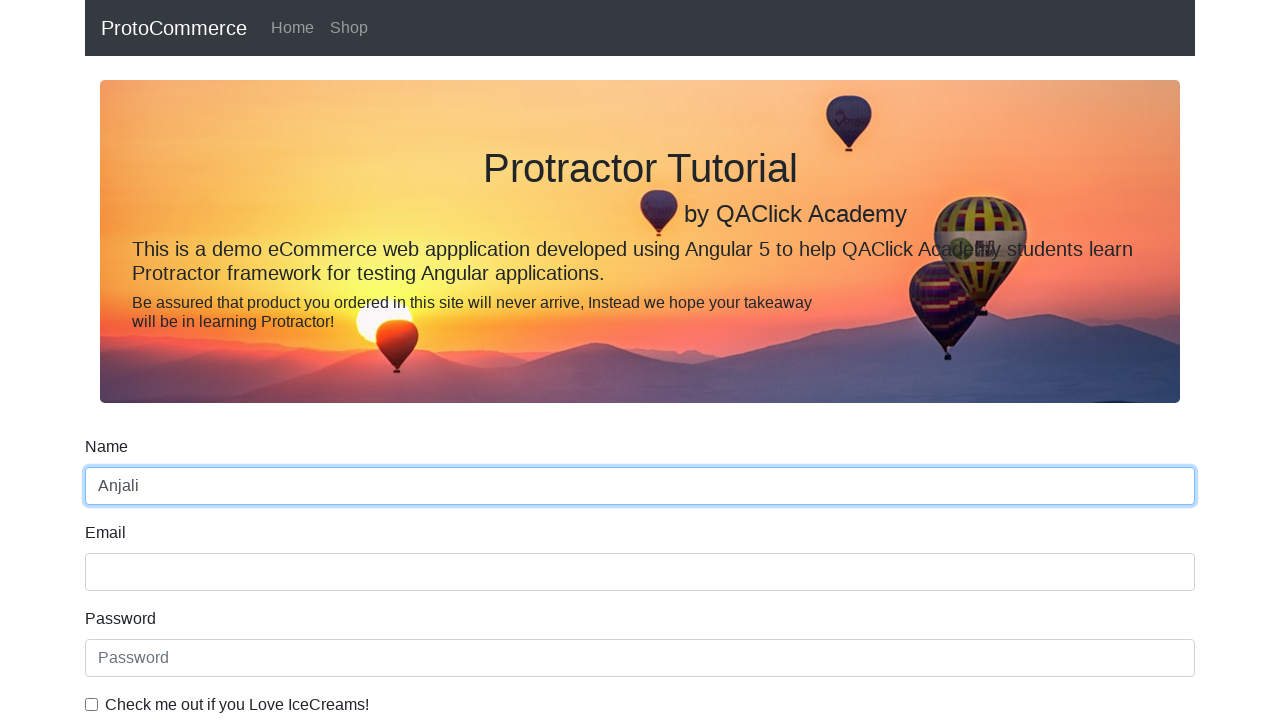

Clicked shop button using JavaScript
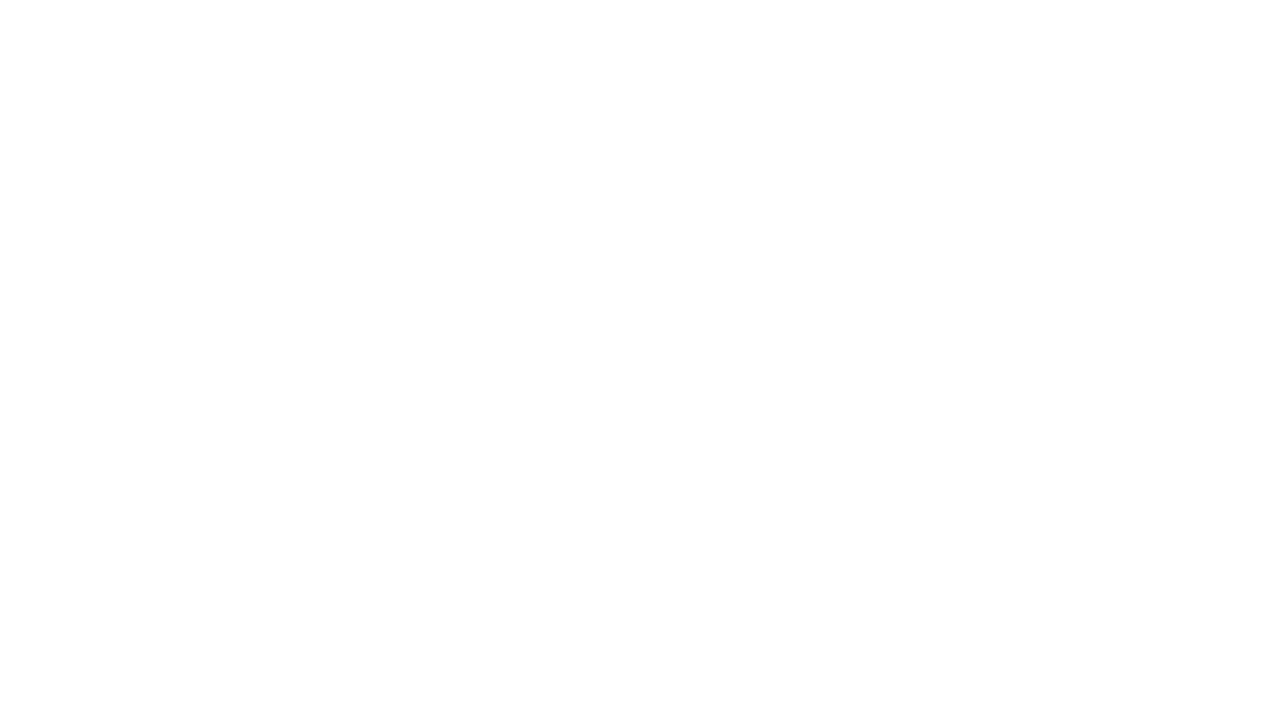

Scrolled to bottom of page
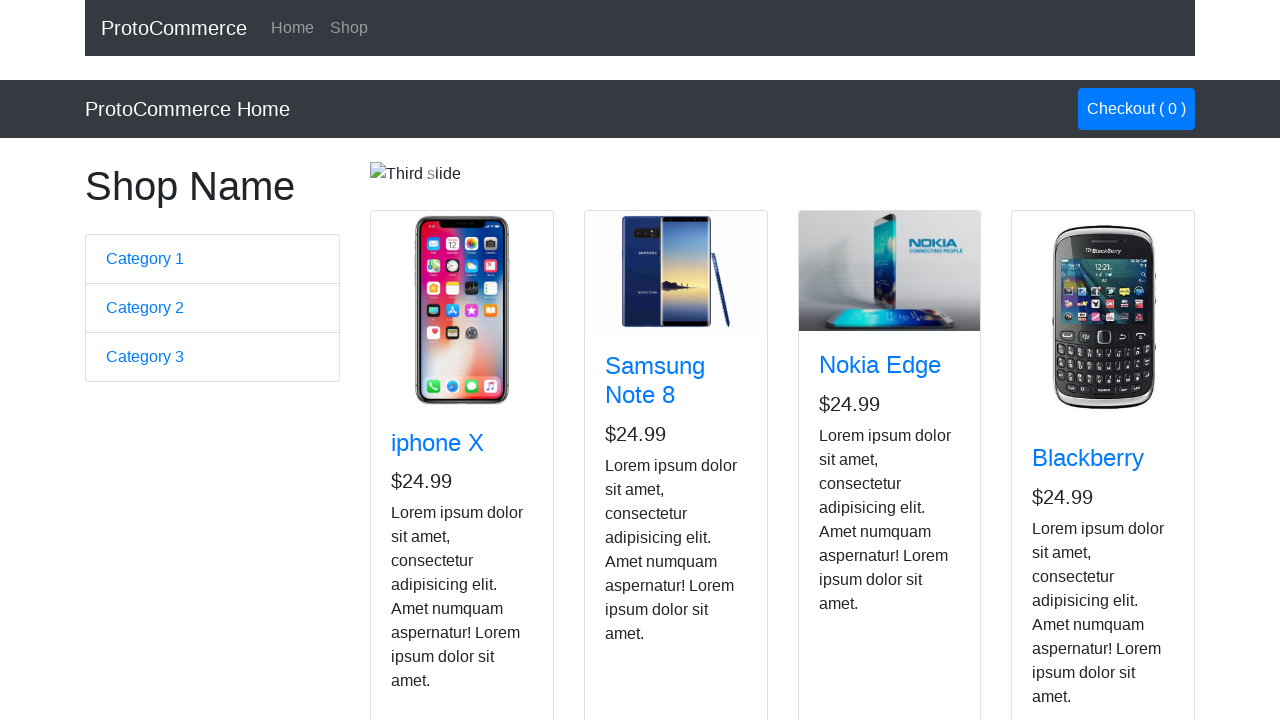

Retrieved copyright text: Copyright © ProtoCommerce 2018
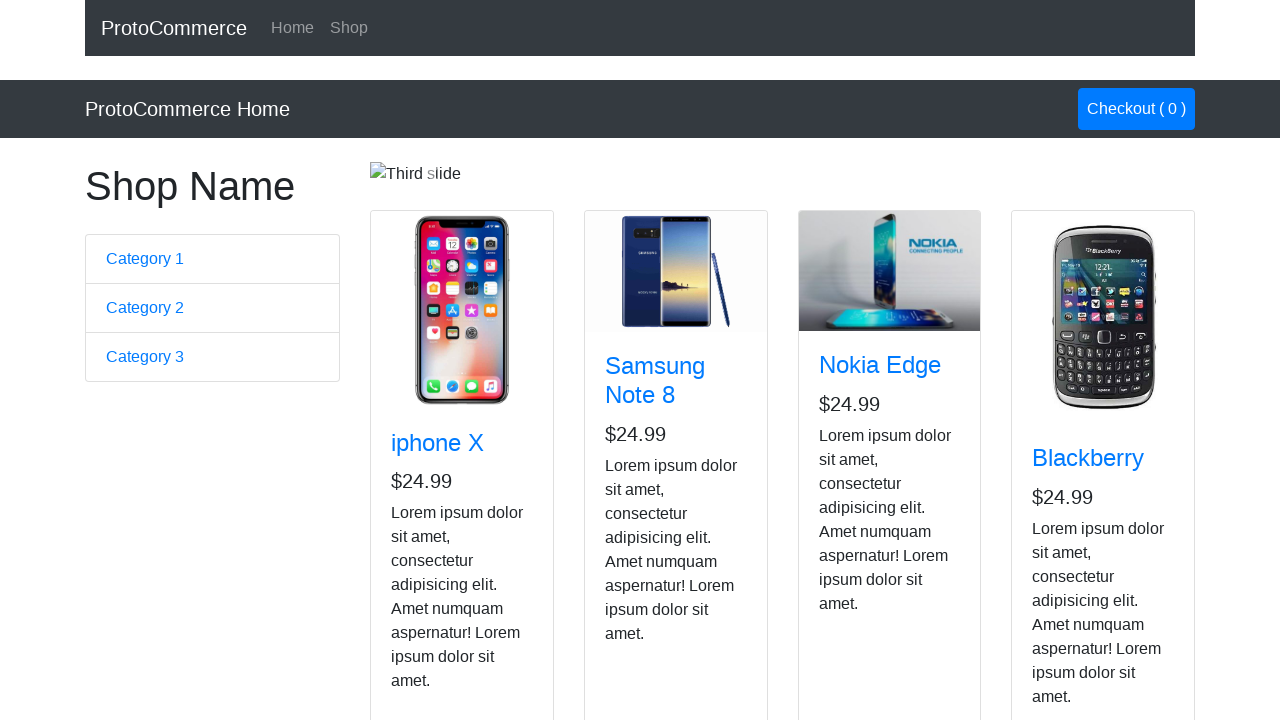

Verified copyright text matches expected value
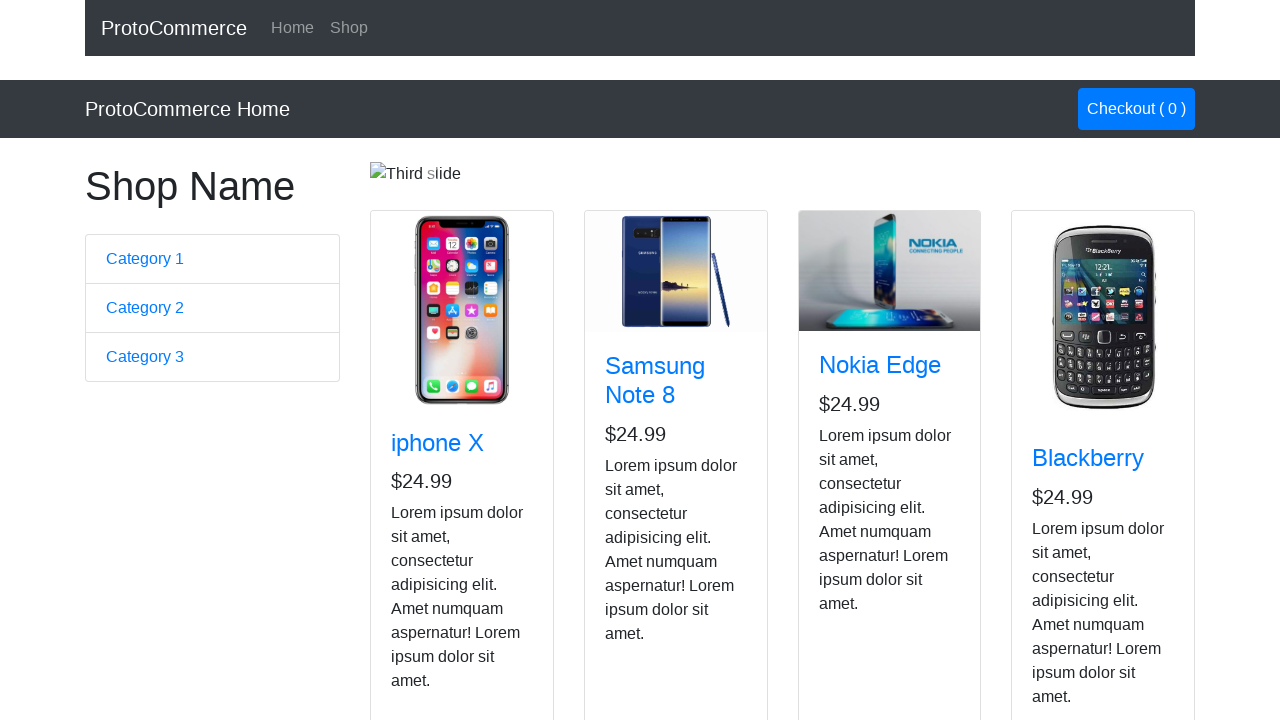

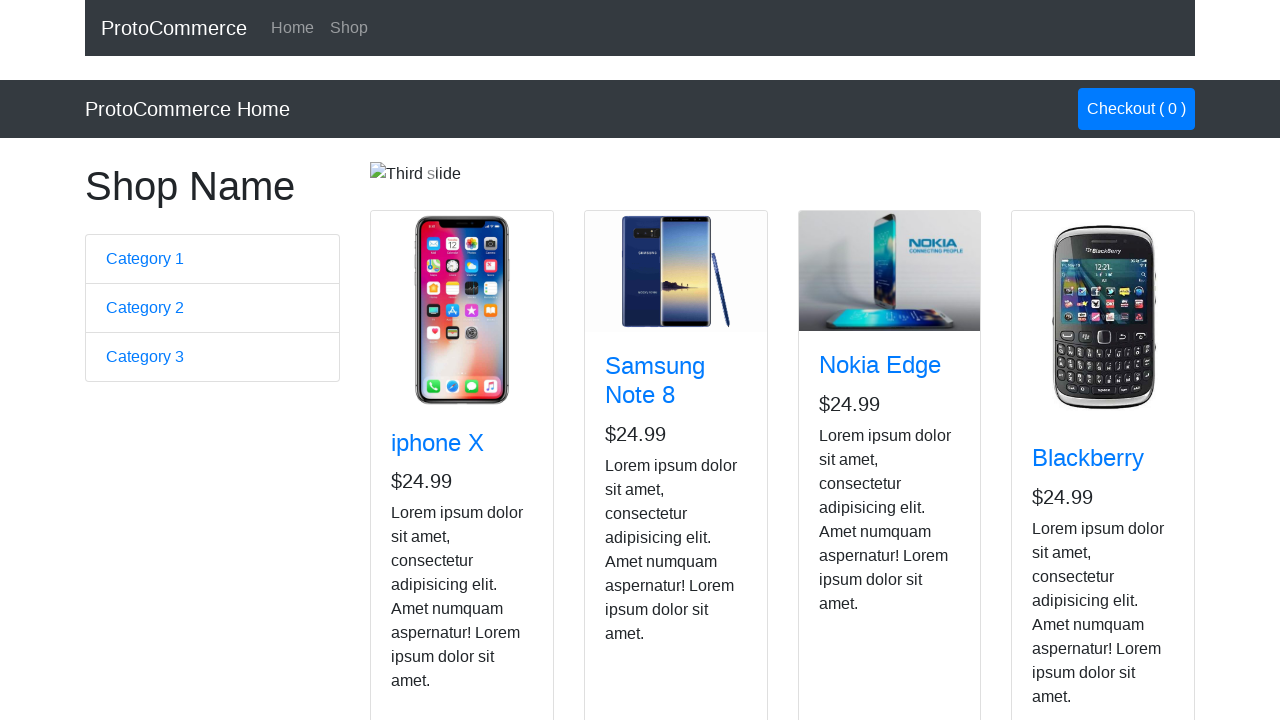